Tests the search functionality by searching for a game and submitting the search

Starting URL: https://www.twitch.tv/

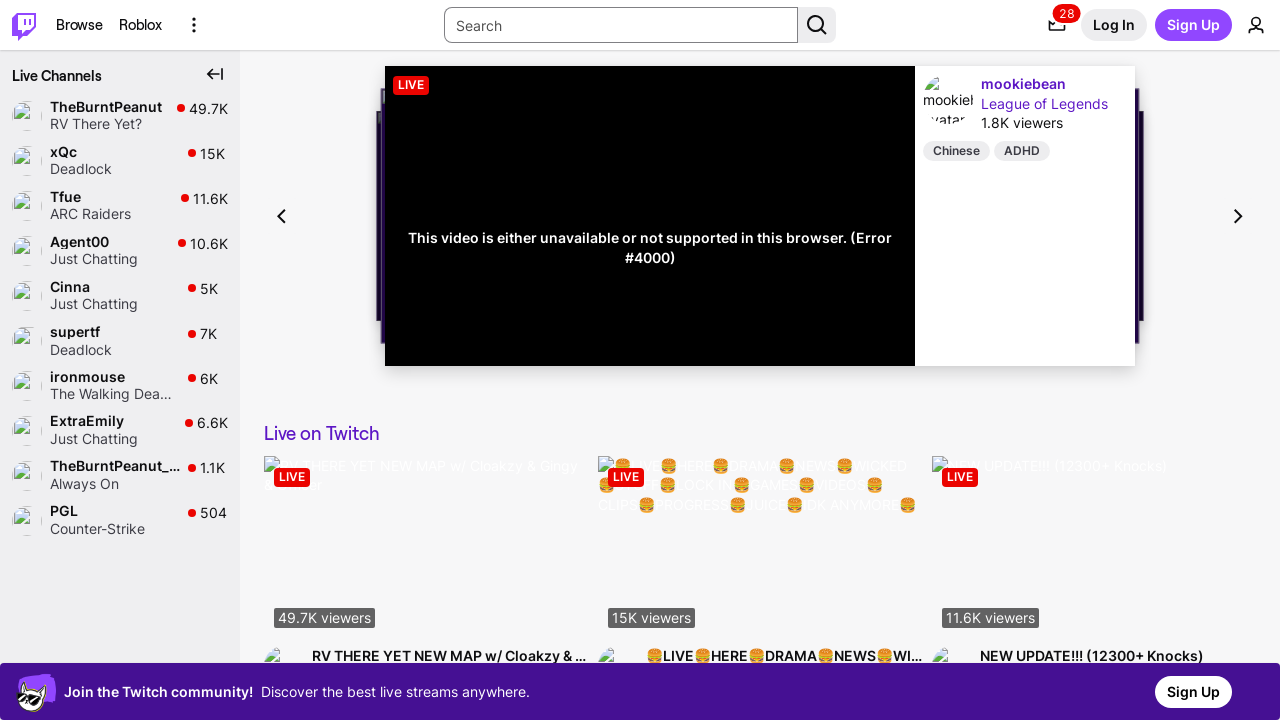

Filled search input with 'Valorant' on input[type='search']
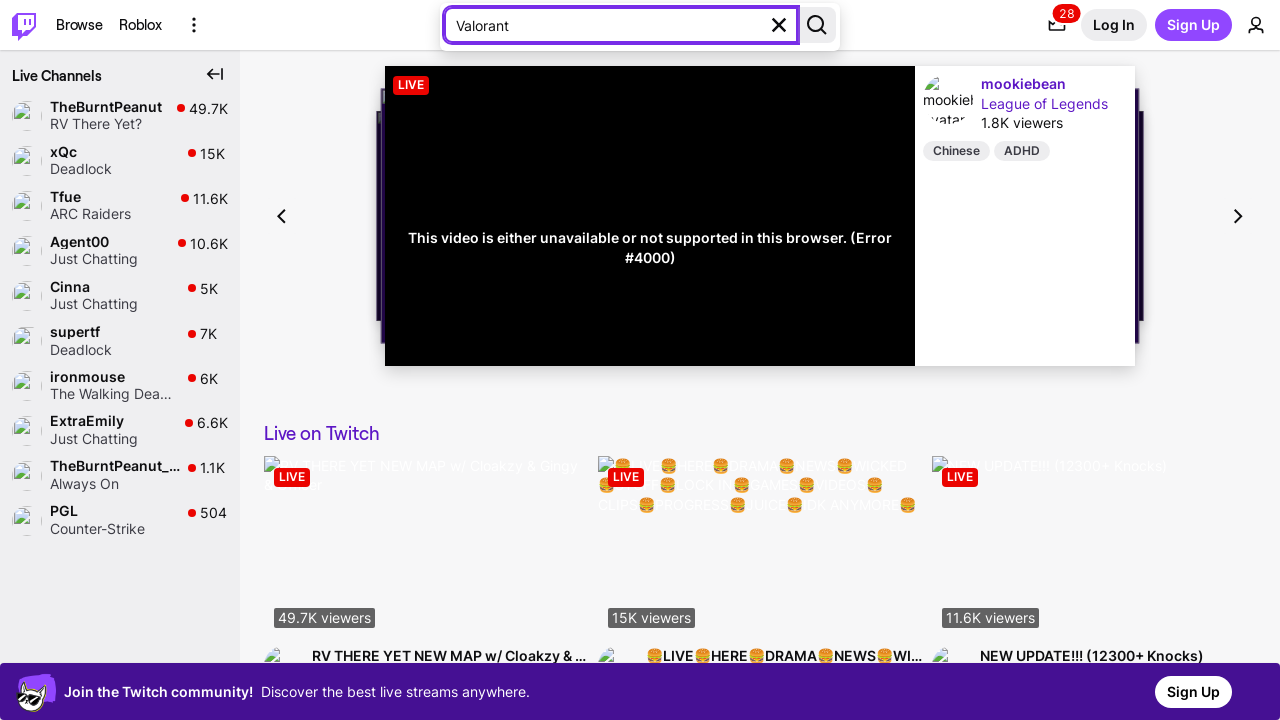

Submitted search by pressing Enter on input[type='search']
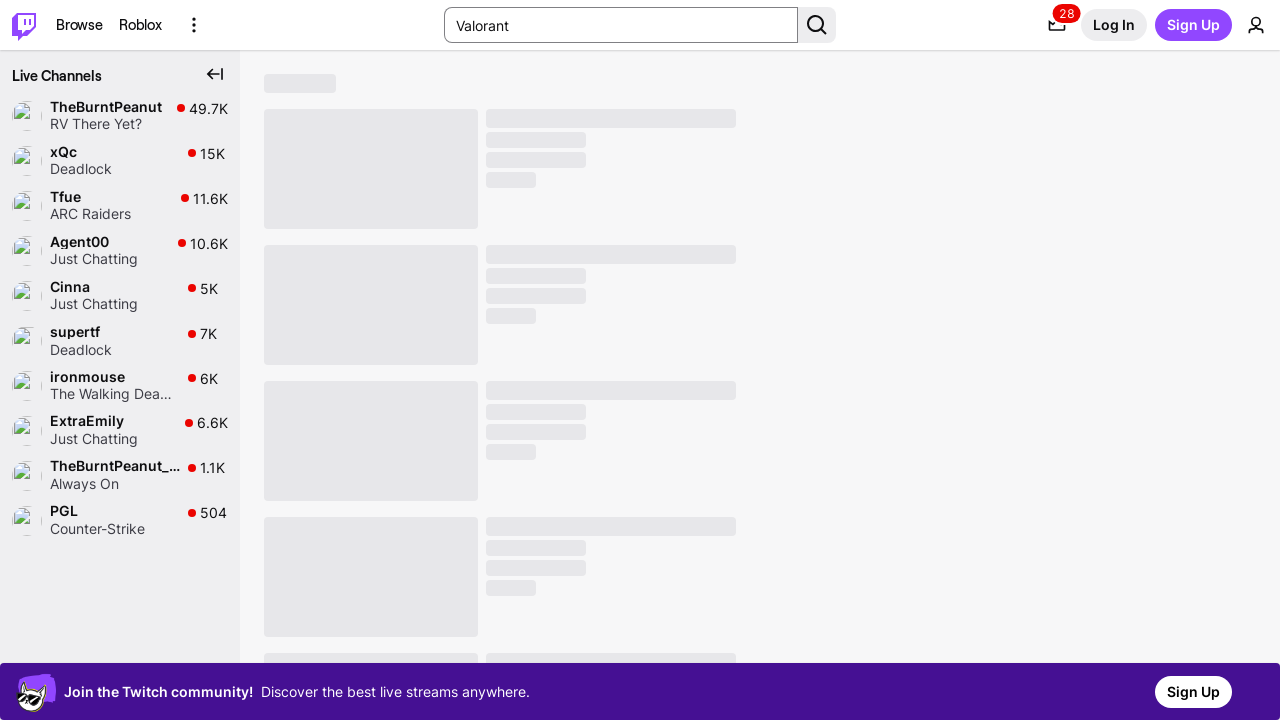

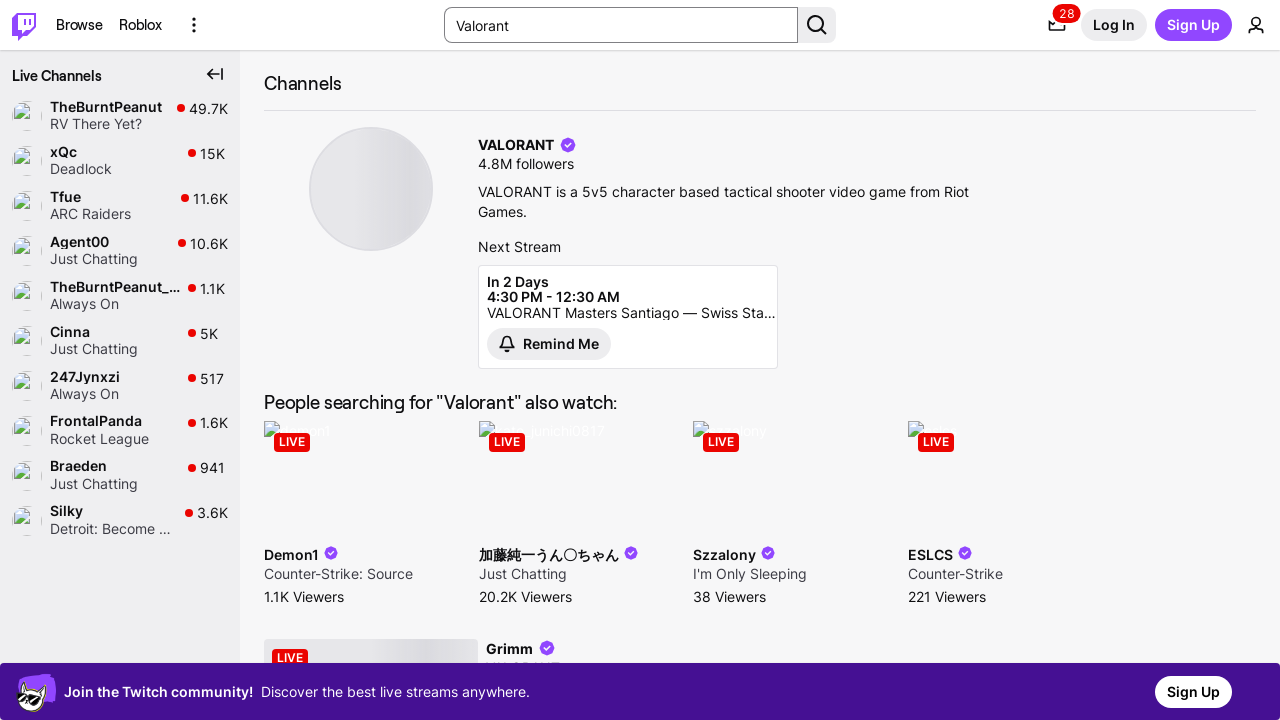